Tests handling of JavaScript confirm dialog by clicking Cancel and verifying the result

Starting URL: https://the-internet.herokuapp.com/javascript_alerts

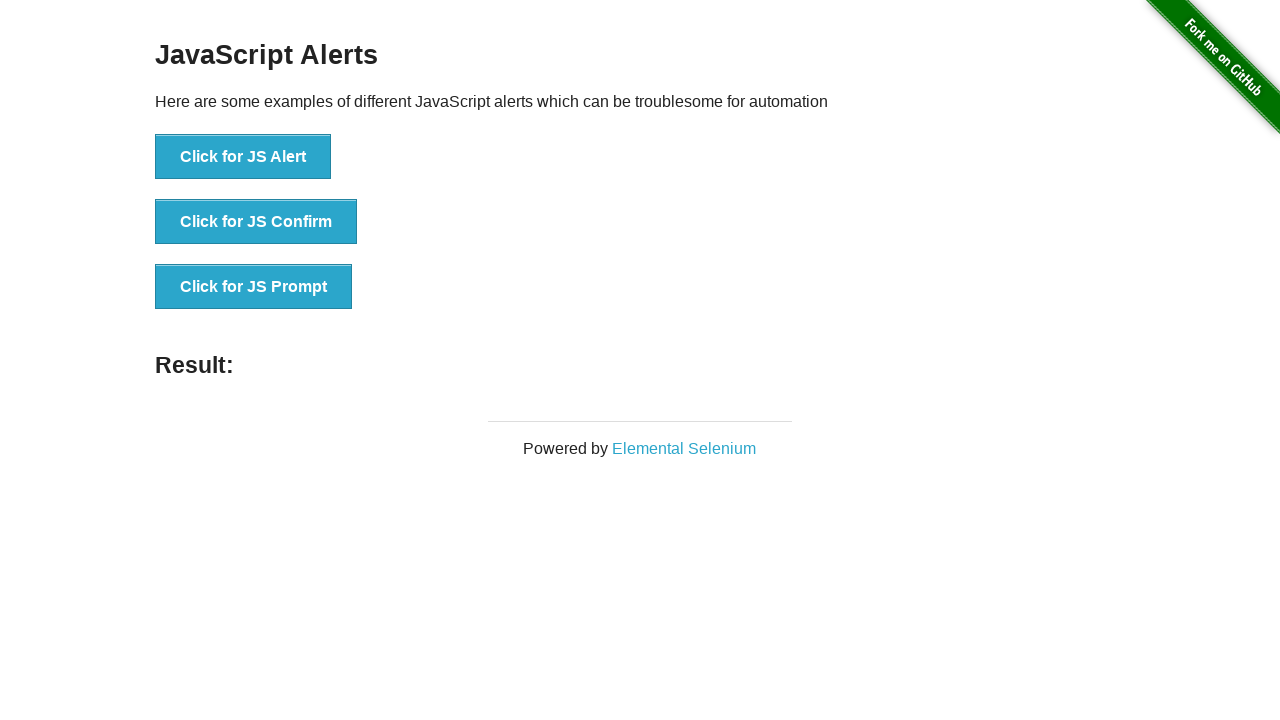

Set up dialog handler to dismiss confirm dialog
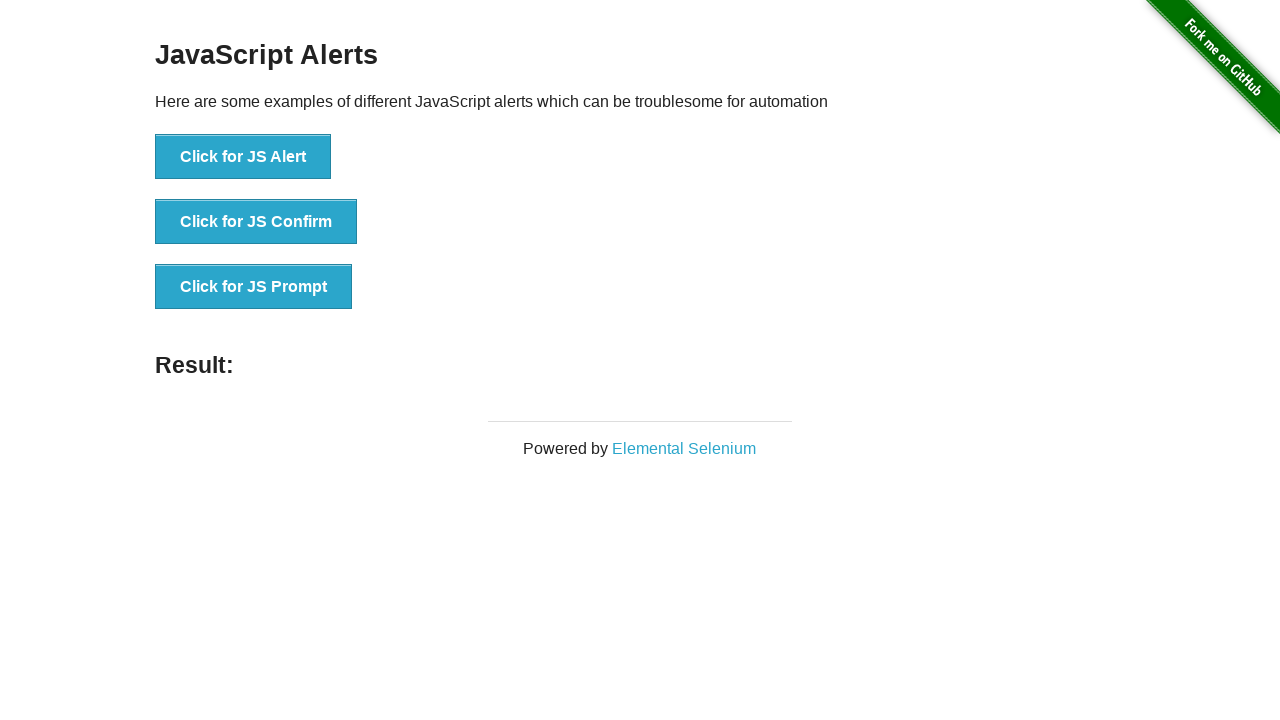

Clicked the JavaScript confirm button at (256, 222) on xpath=//*[@id='content']/div/ul/li[2]/button
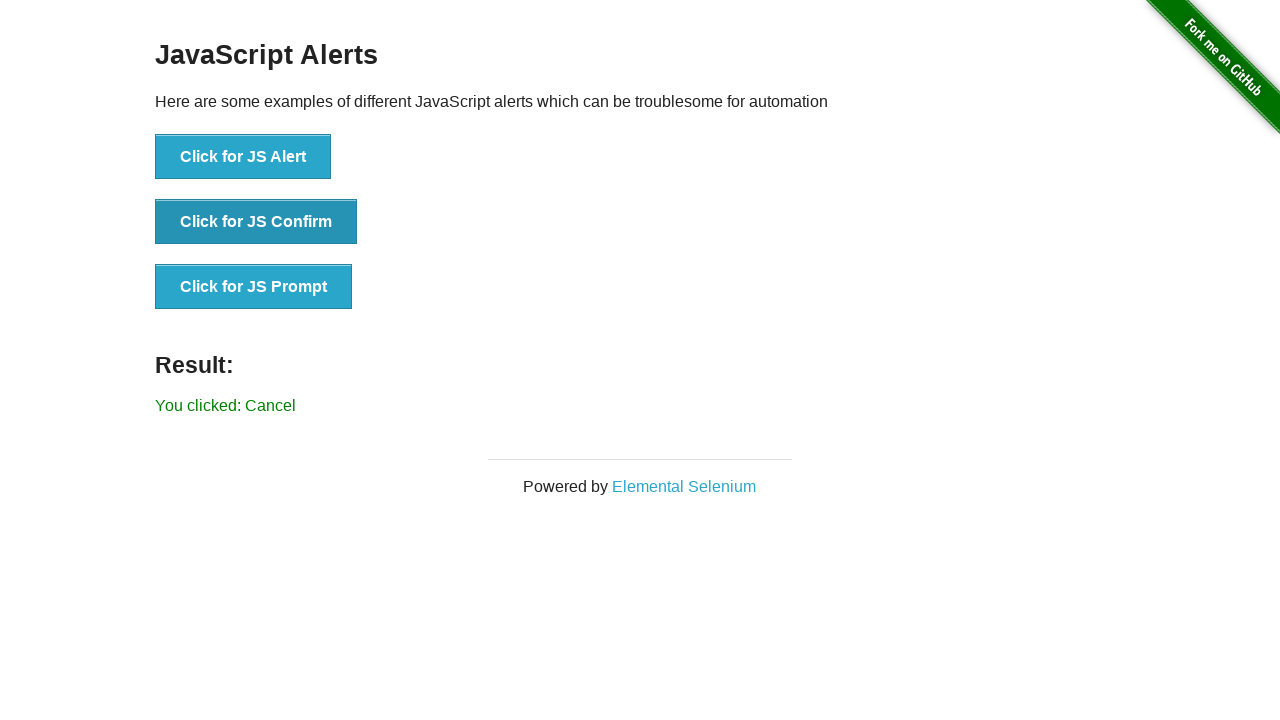

Waited for result message to appear
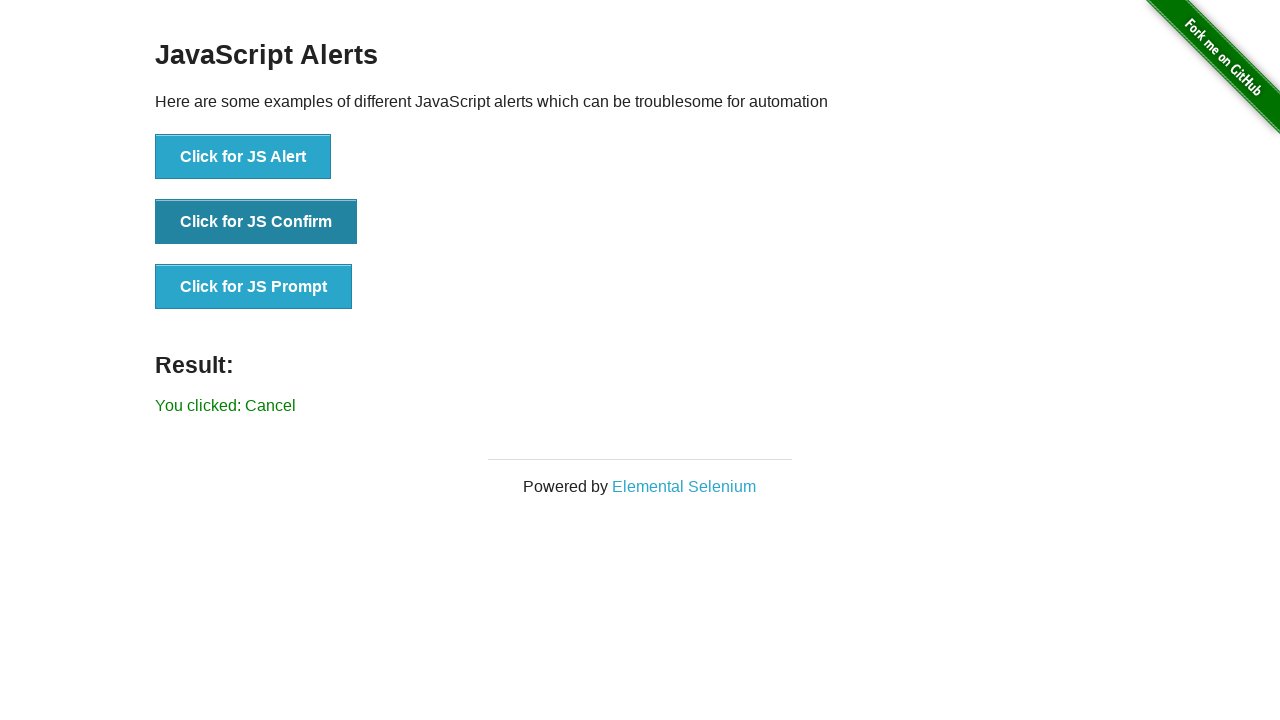

Retrieved result text content
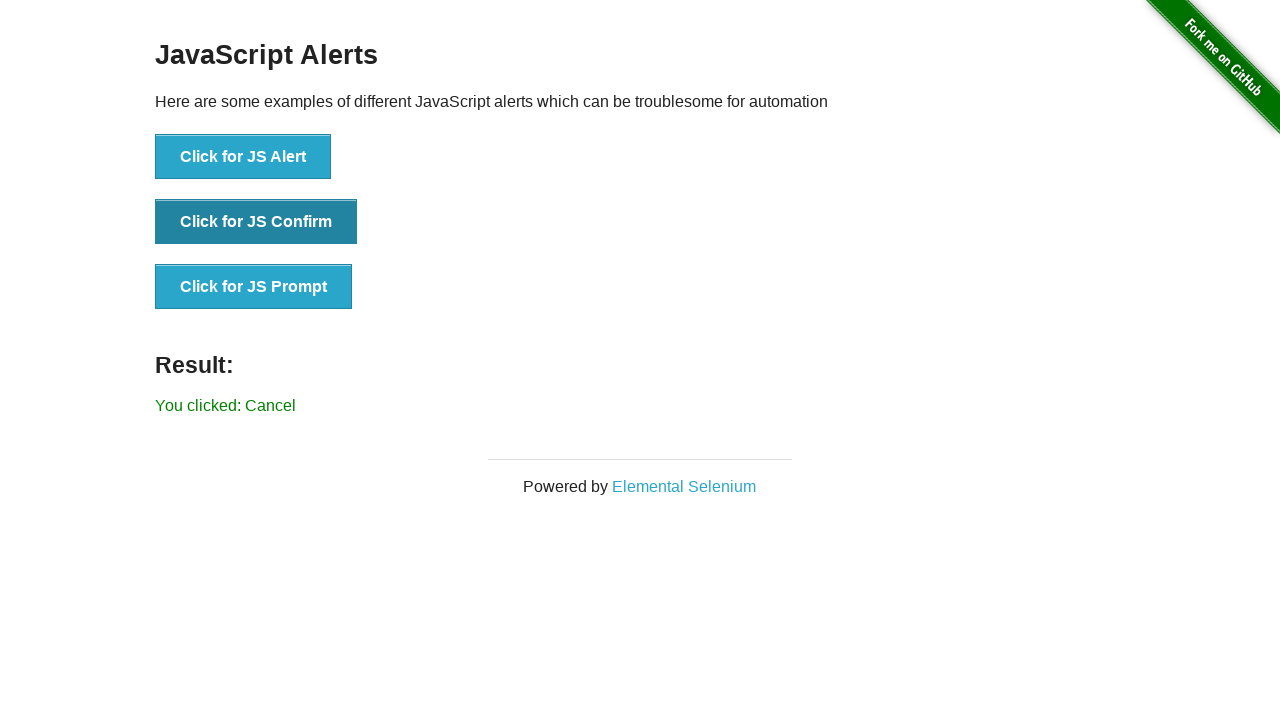

Verified result text contains 'You clicked: Cancel'
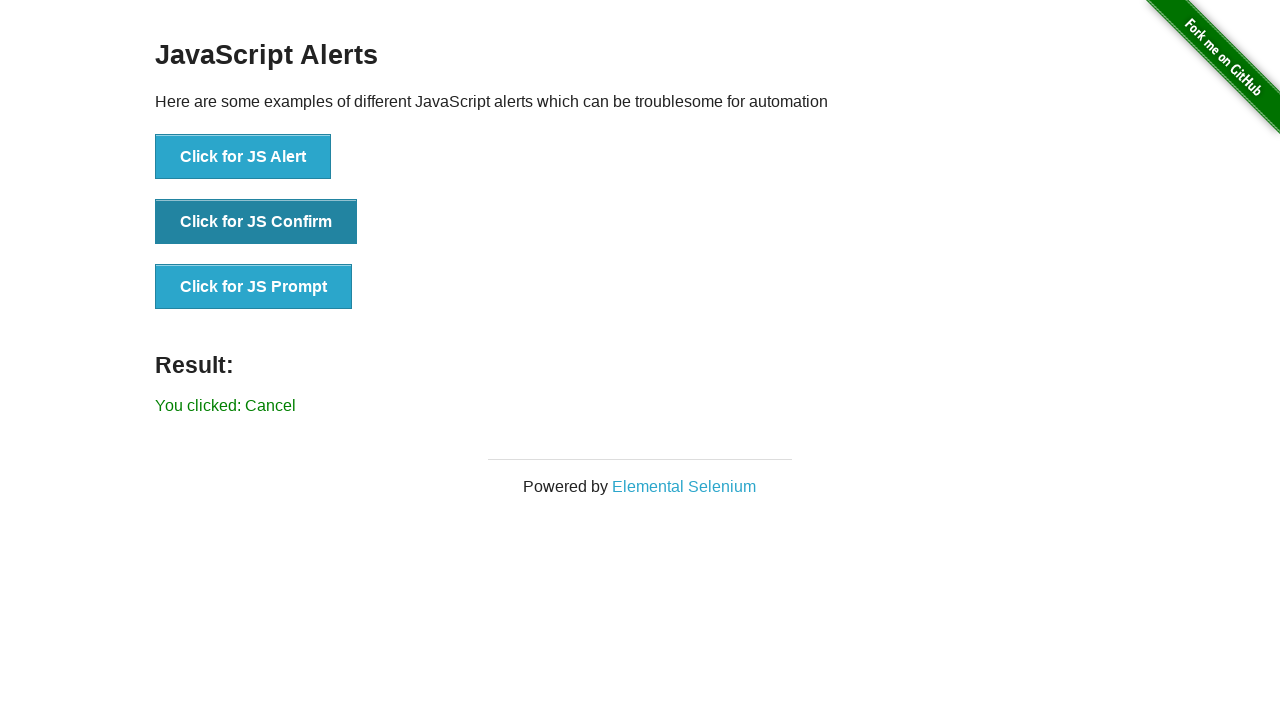

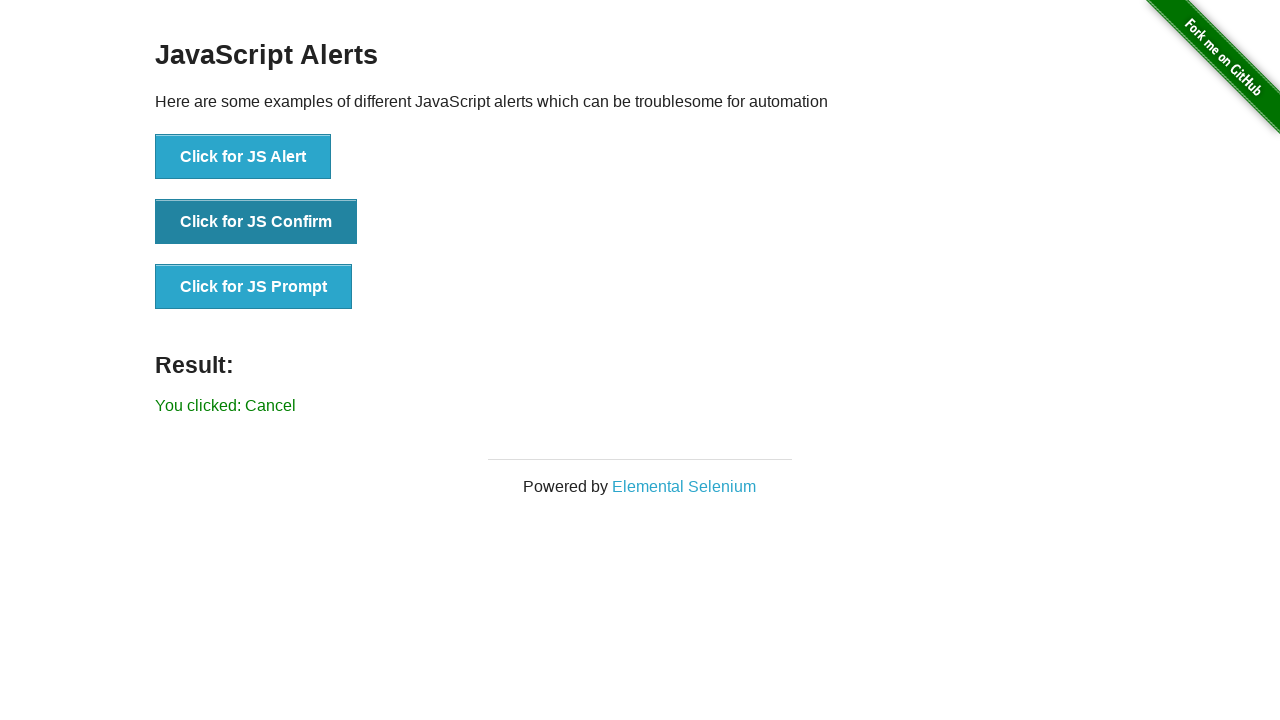